Tests dynamic content loading by clicking a start button and waiting for hidden content to become visible

Starting URL: https://the-internet.herokuapp.com/dynamic_loading/1

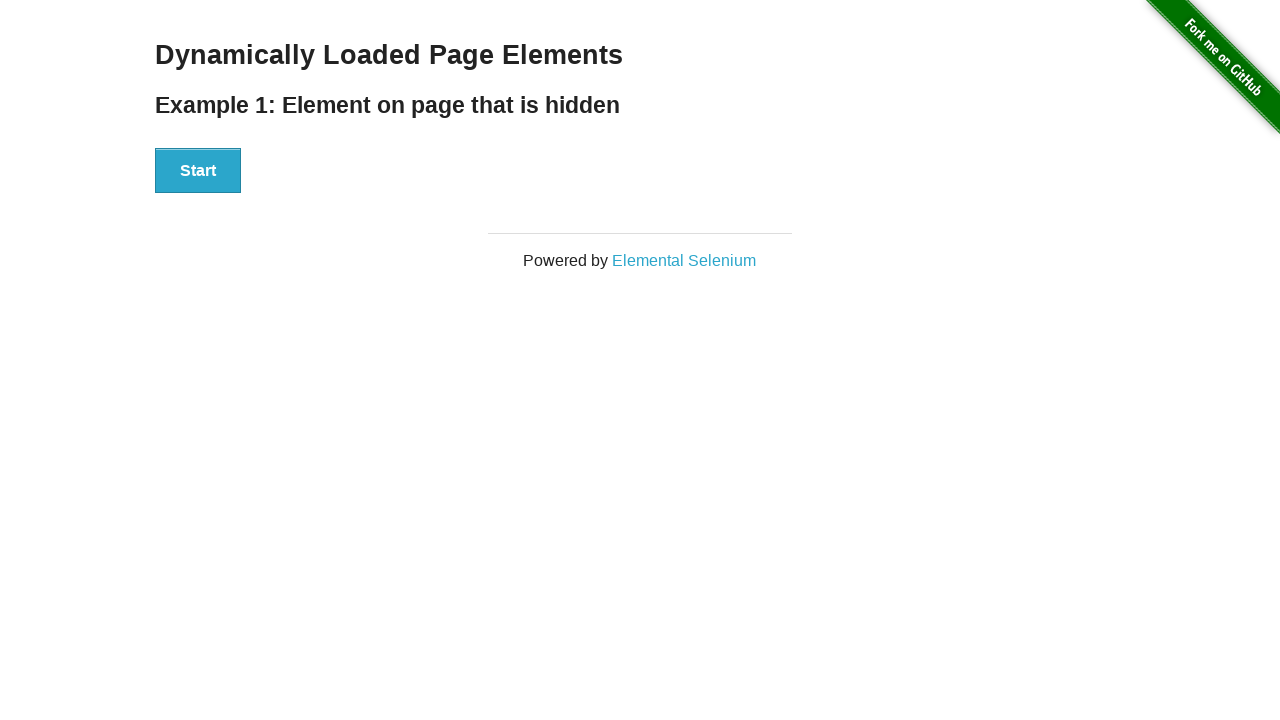

Clicked start button to trigger dynamic content loading at (198, 171) on #start button
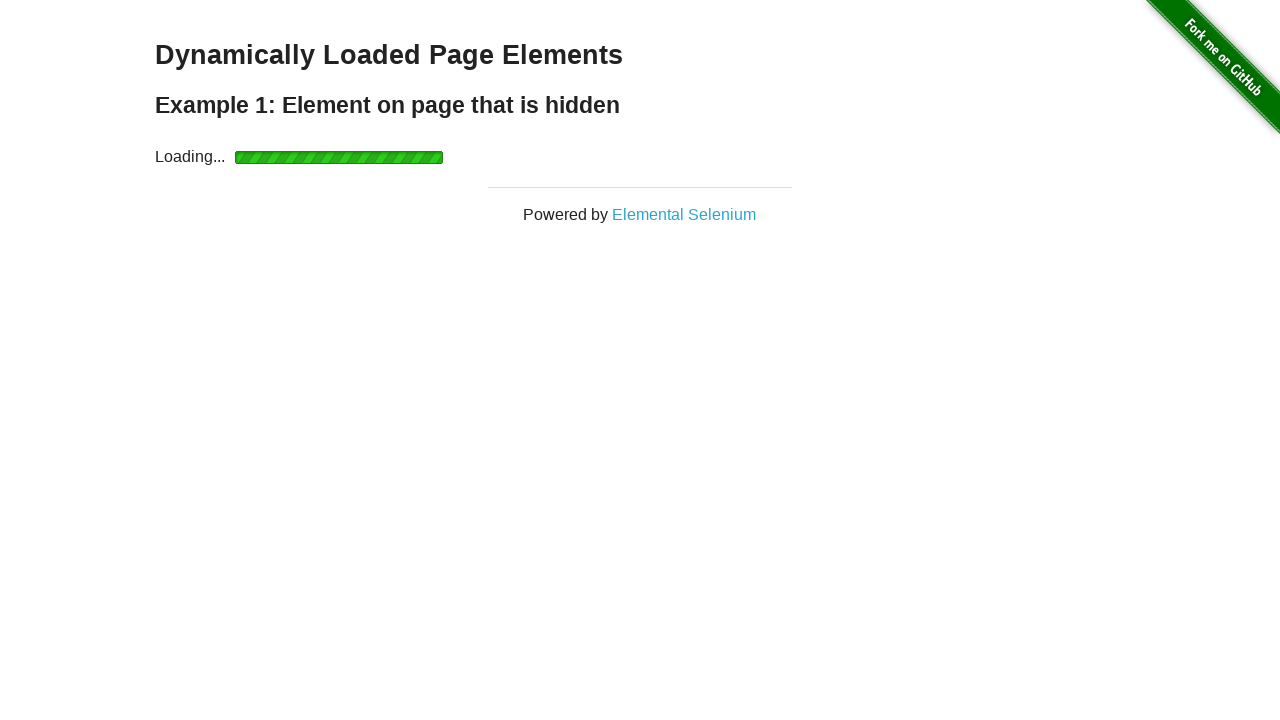

Dynamically loaded content became visible after waiting
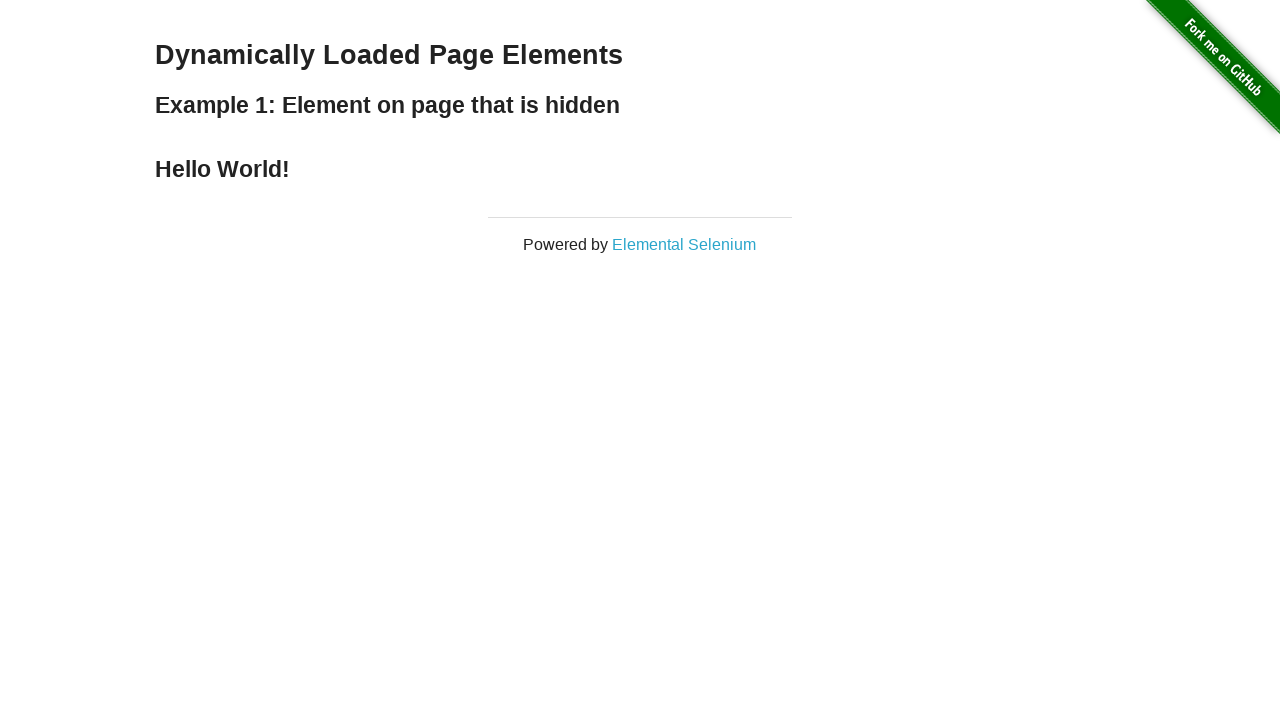

Verified that the loaded h4 element is visible
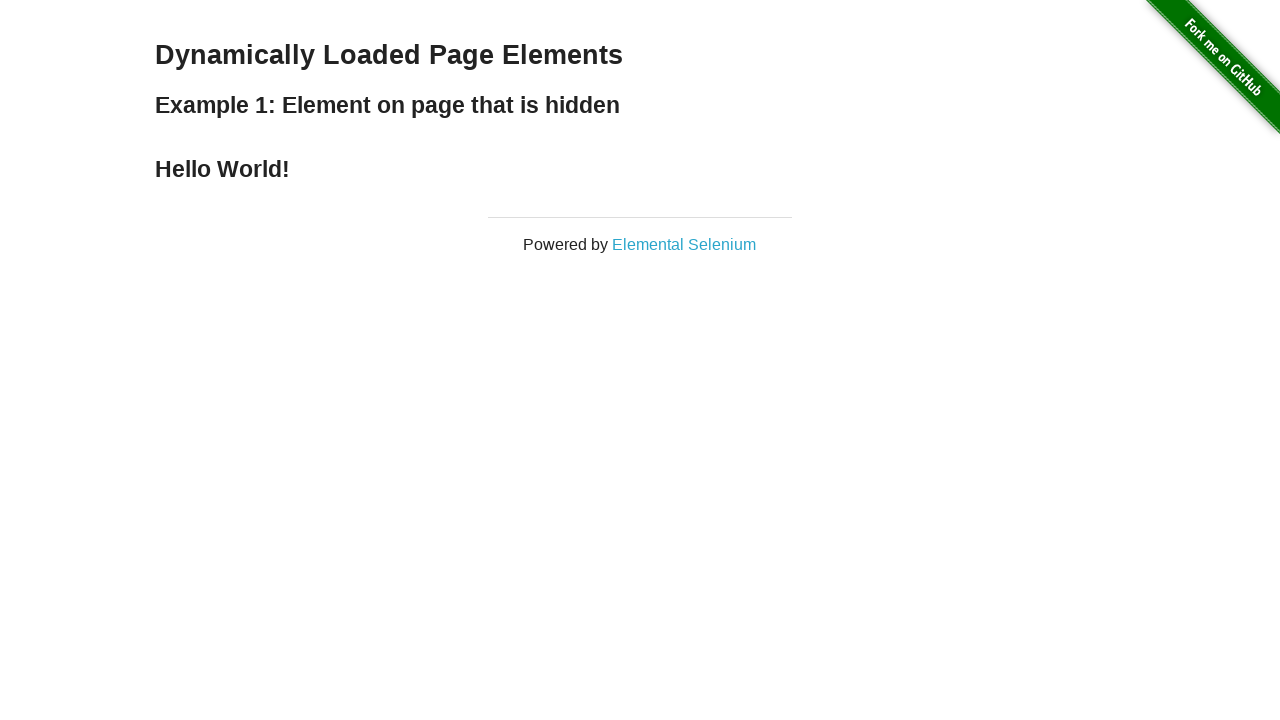

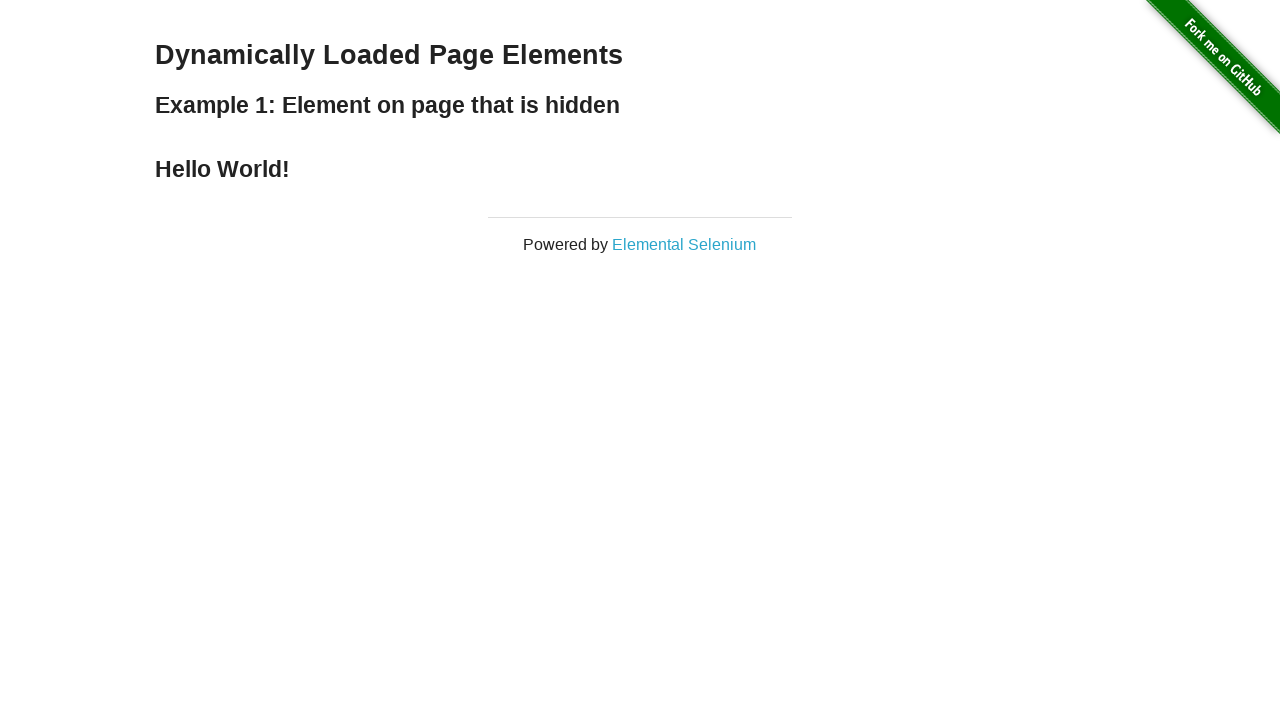